Tests JavaScript executor functionality by setting a value on an input field using evaluate(), then navigates to a file upload page and clicks on the file upload link.

Starting URL: https://testeroprogramowania.github.io/selenium/basics.html

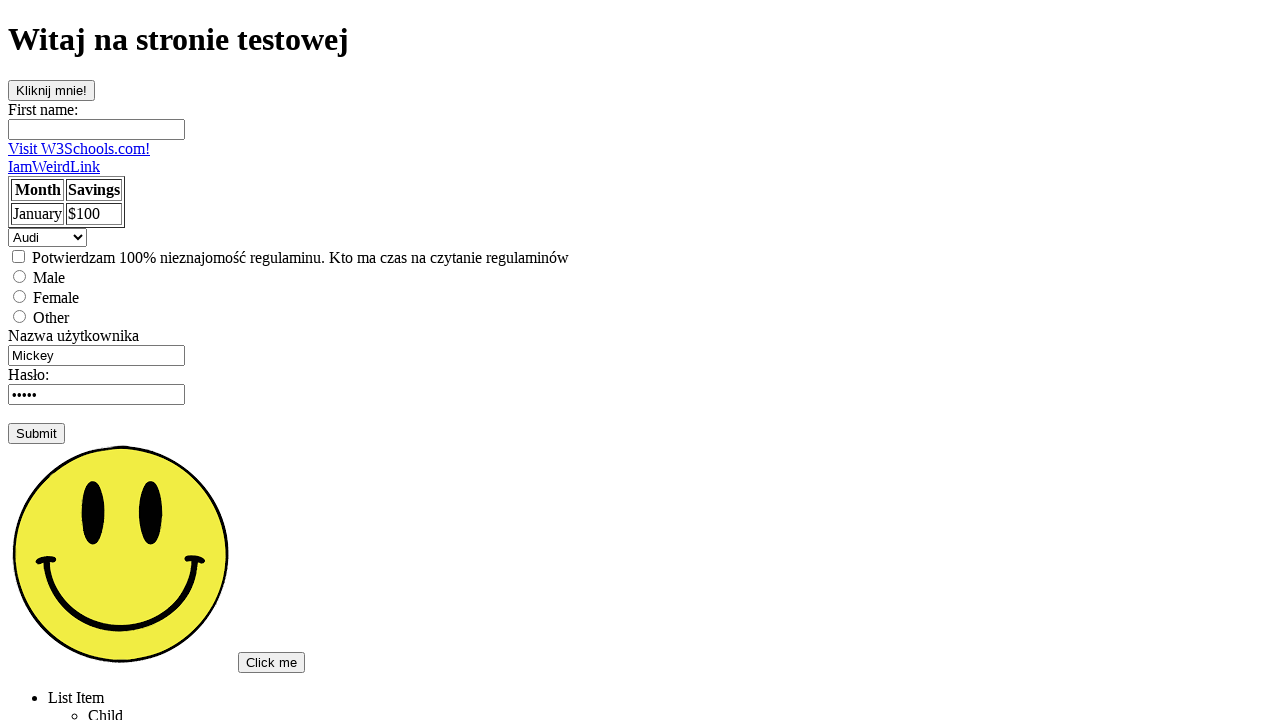

Used JavaScript executor to set 'Przemek' value on fname input field
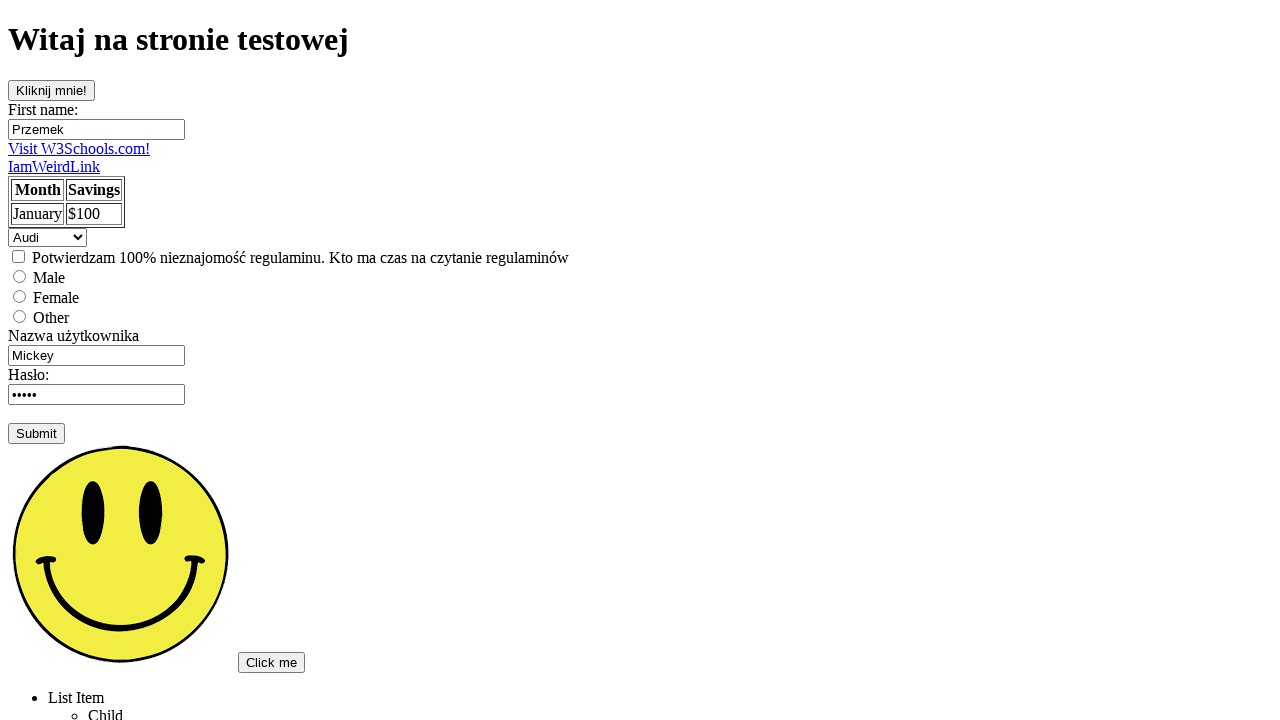

Navigated to main selenium page
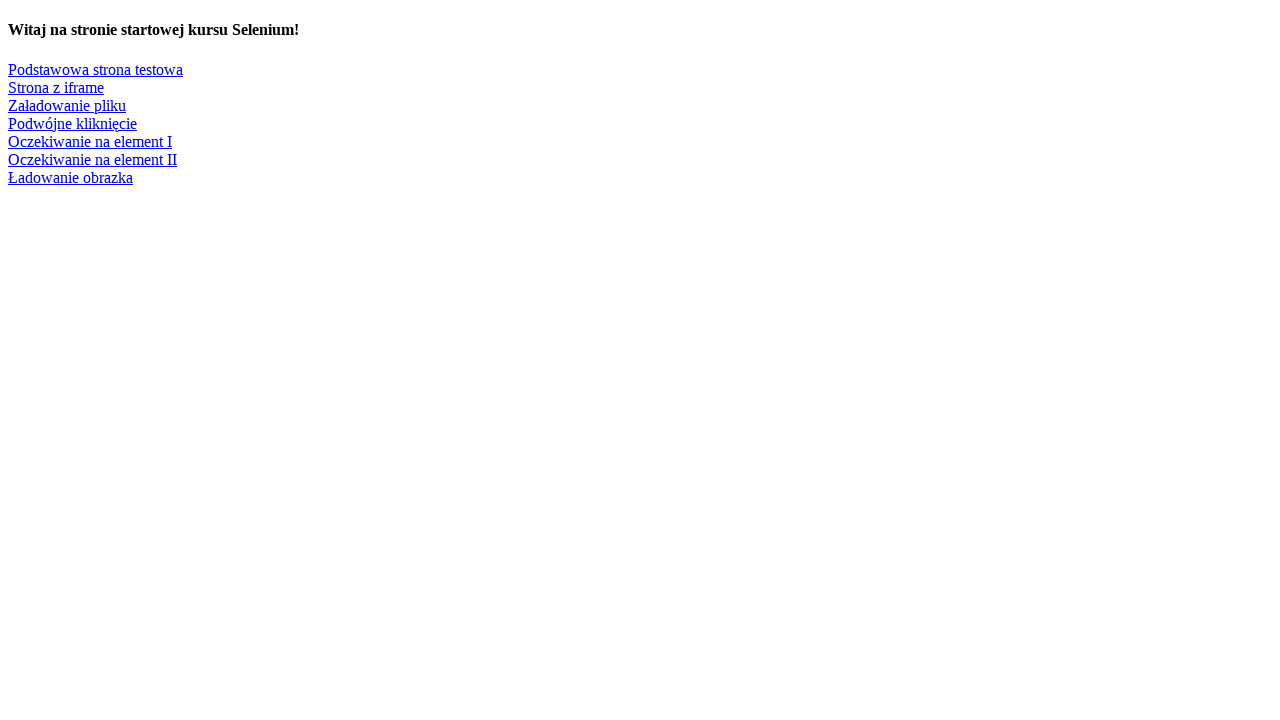

Clicked on 'Załadowanie pliku' (File upload) link at (67, 105) on xpath=//a[text()='Załadowanie pliku']
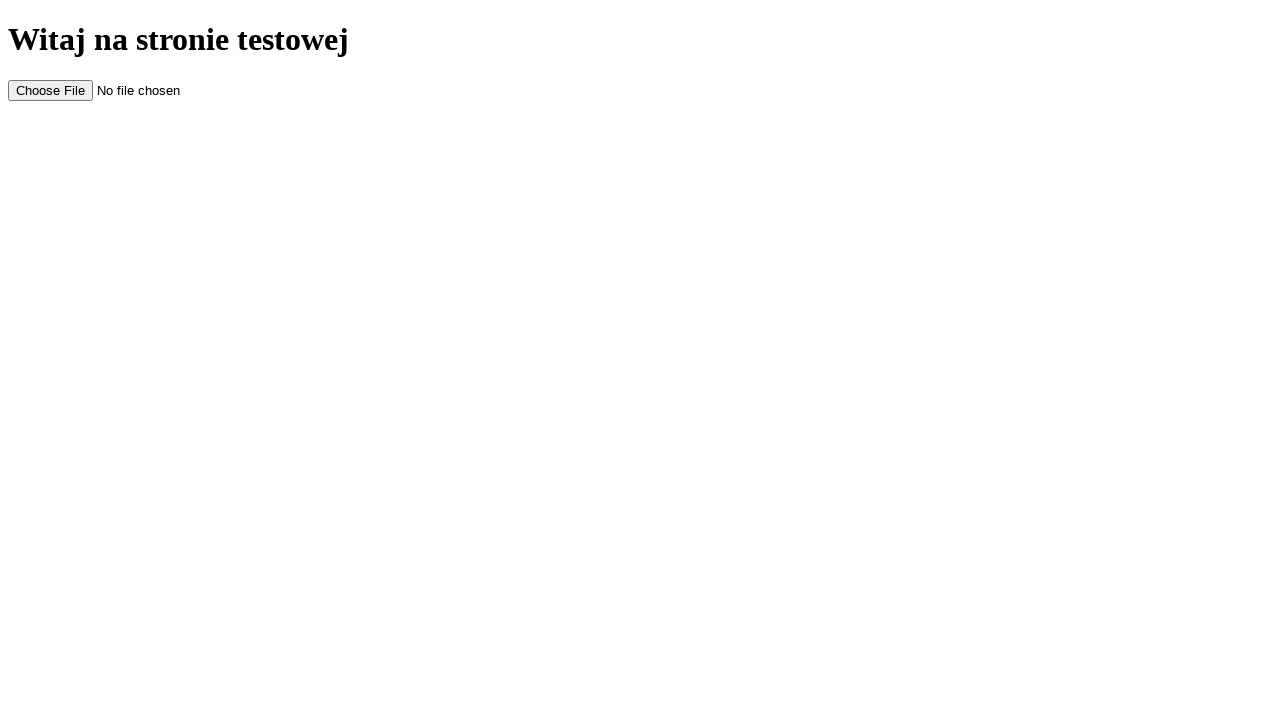

File input element became visible
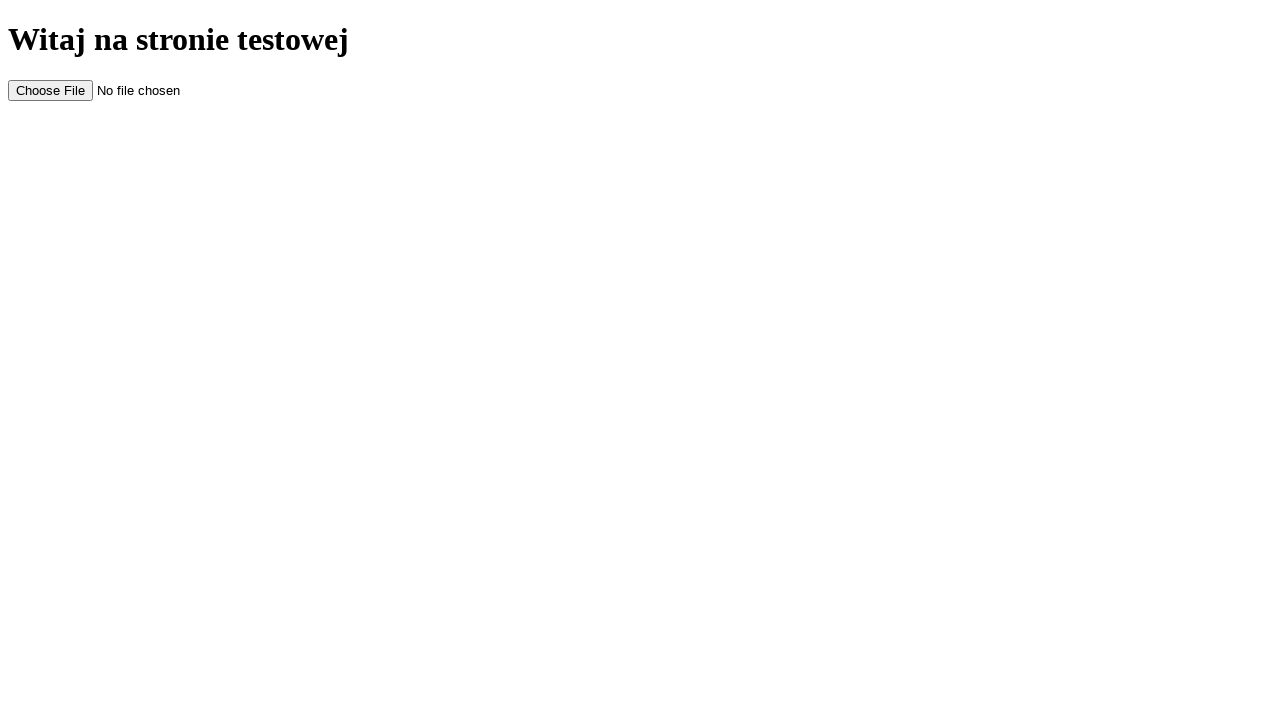

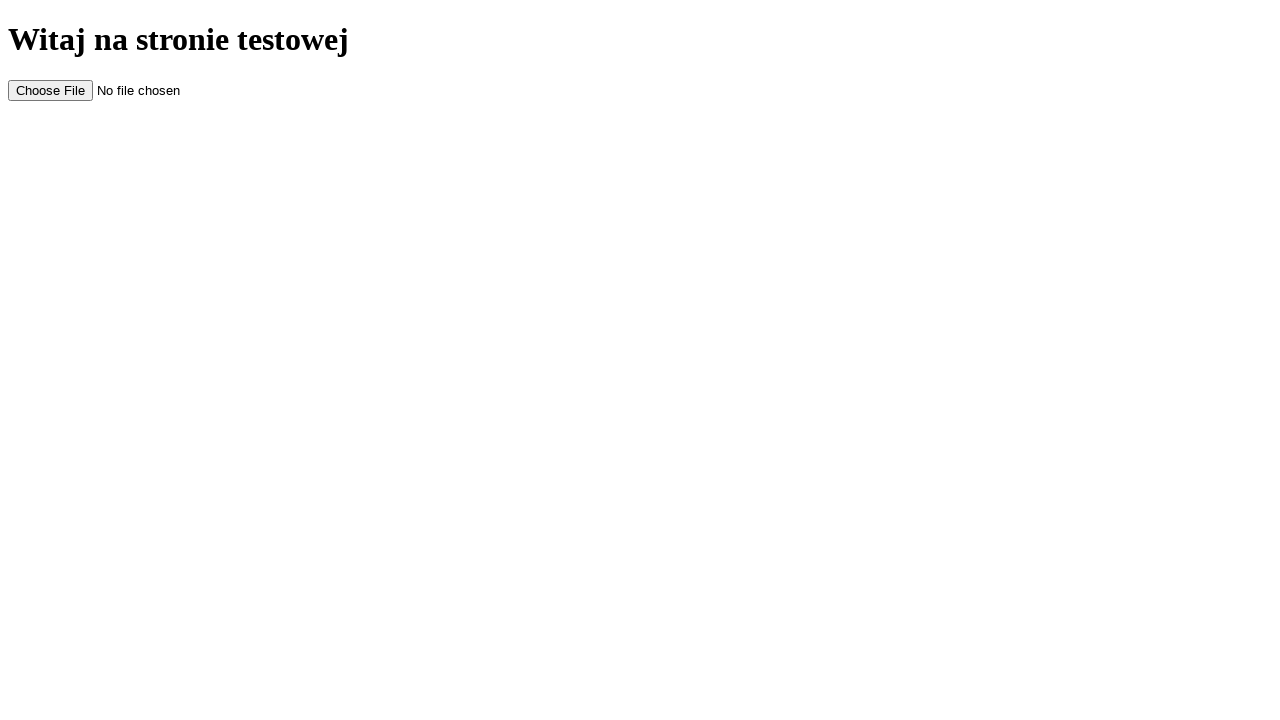